Tests the Baby & Kids dropdown menu functionality by clicking on it

Starting URL: https://www.jcpenney.com

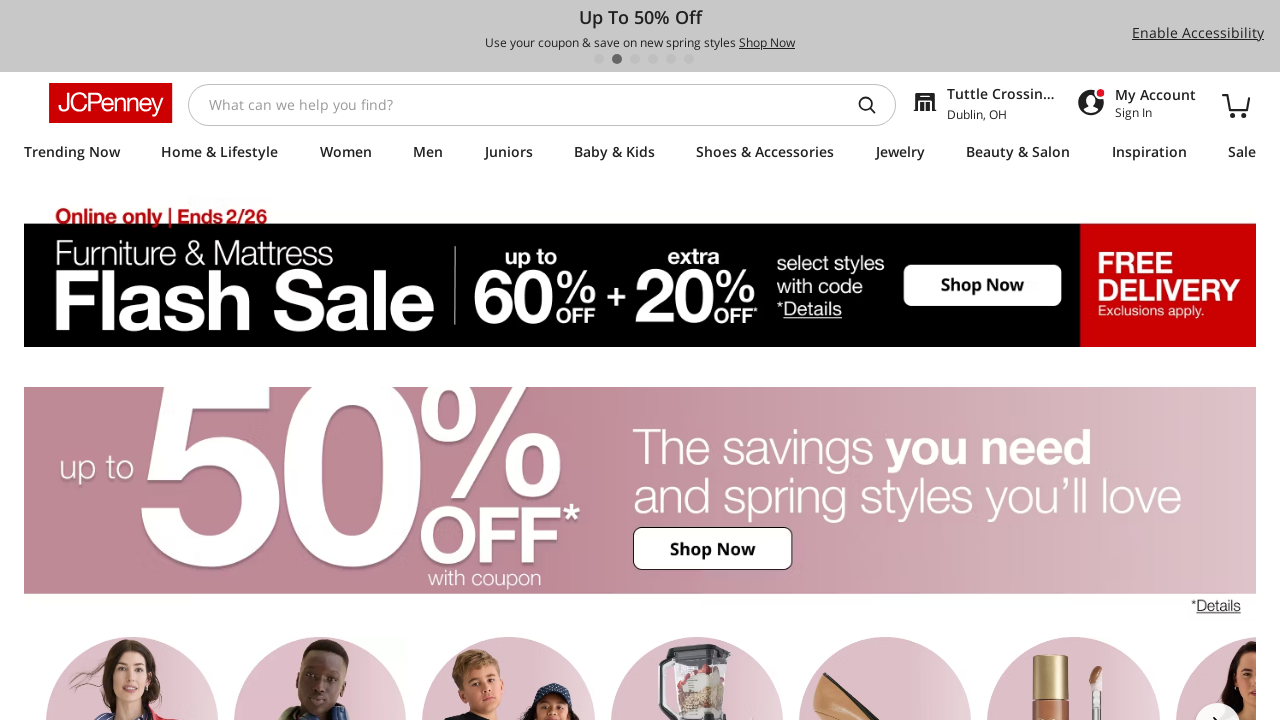

Clicked on Baby & Kids dropdown menu at (614, 155) on css=#subMenuLevel1 > li:nth-child(6) > div
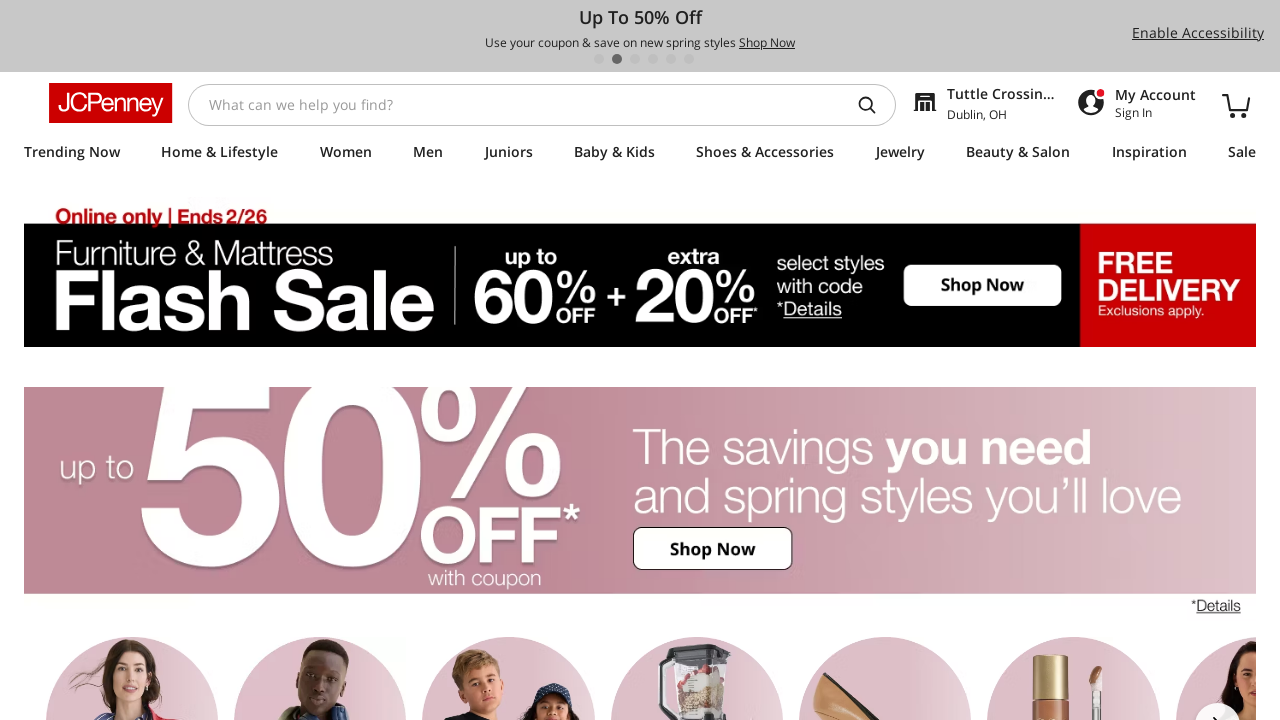

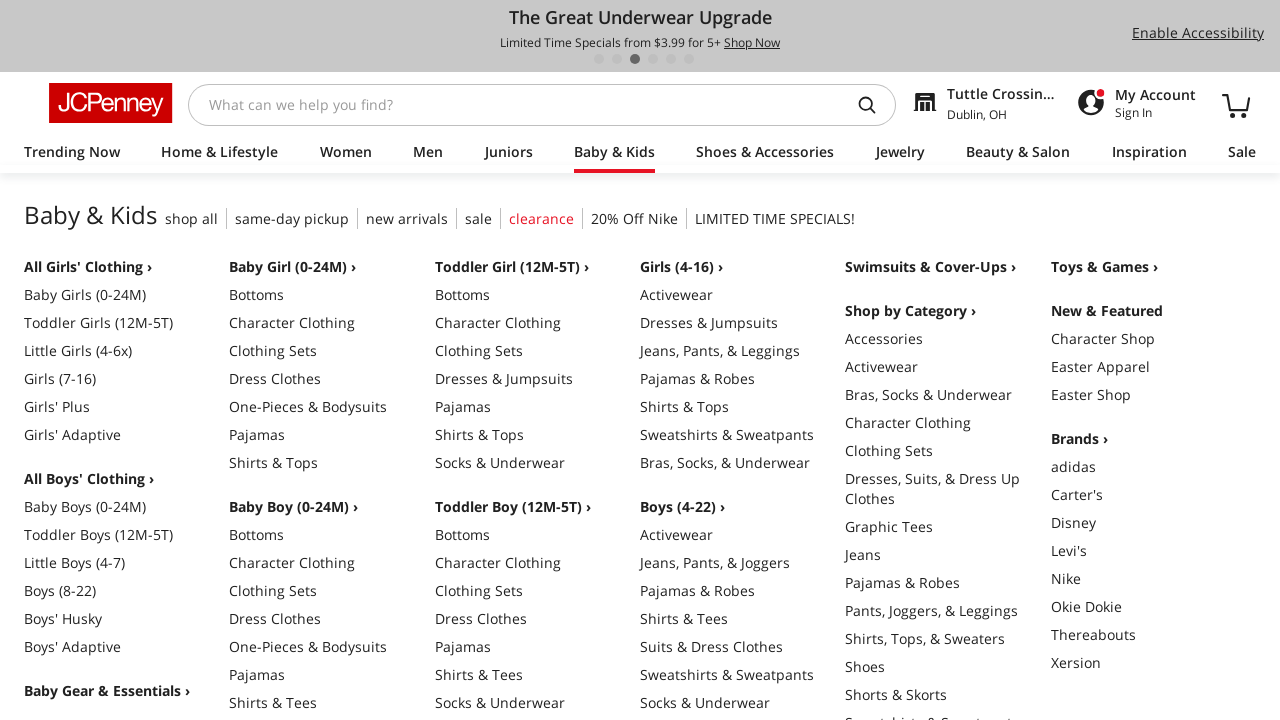